Tests fluent wait by scrolling, waiting for an element, and handling a timed alert

Starting URL: https://demoqa.com/alerts

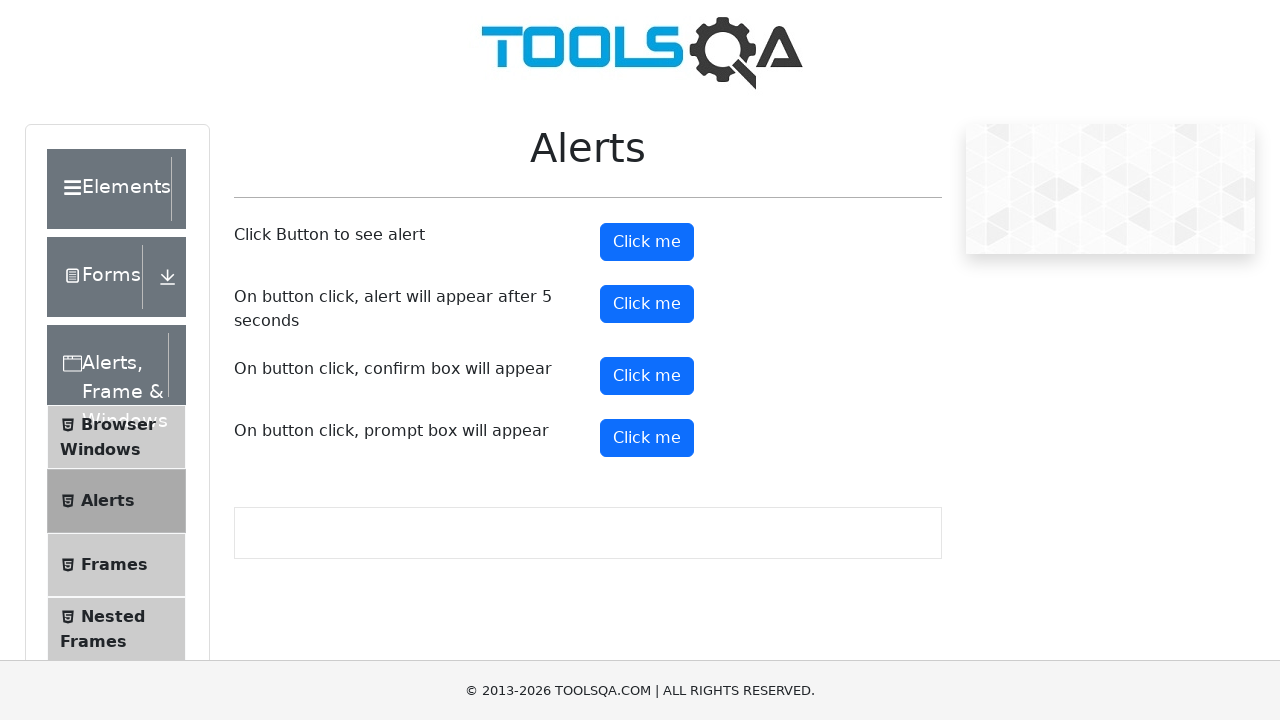

Scrolled to bottom of page
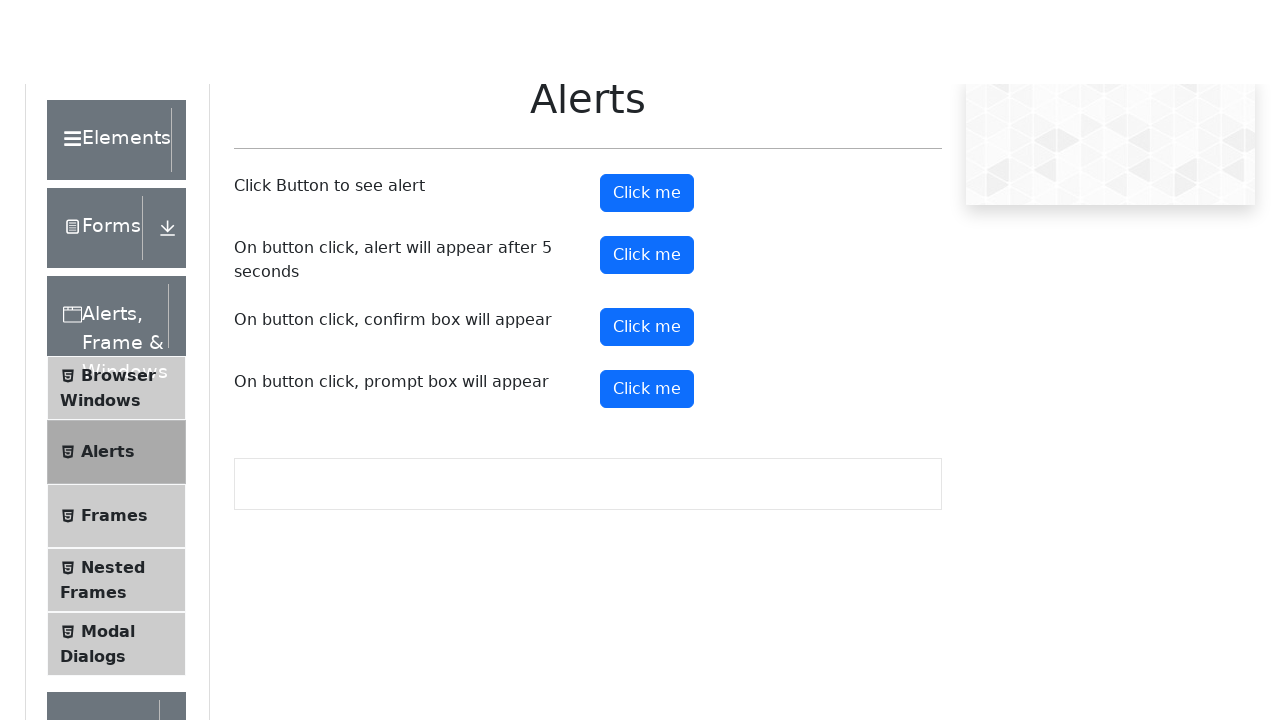

Set up dialog handler to accept alerts
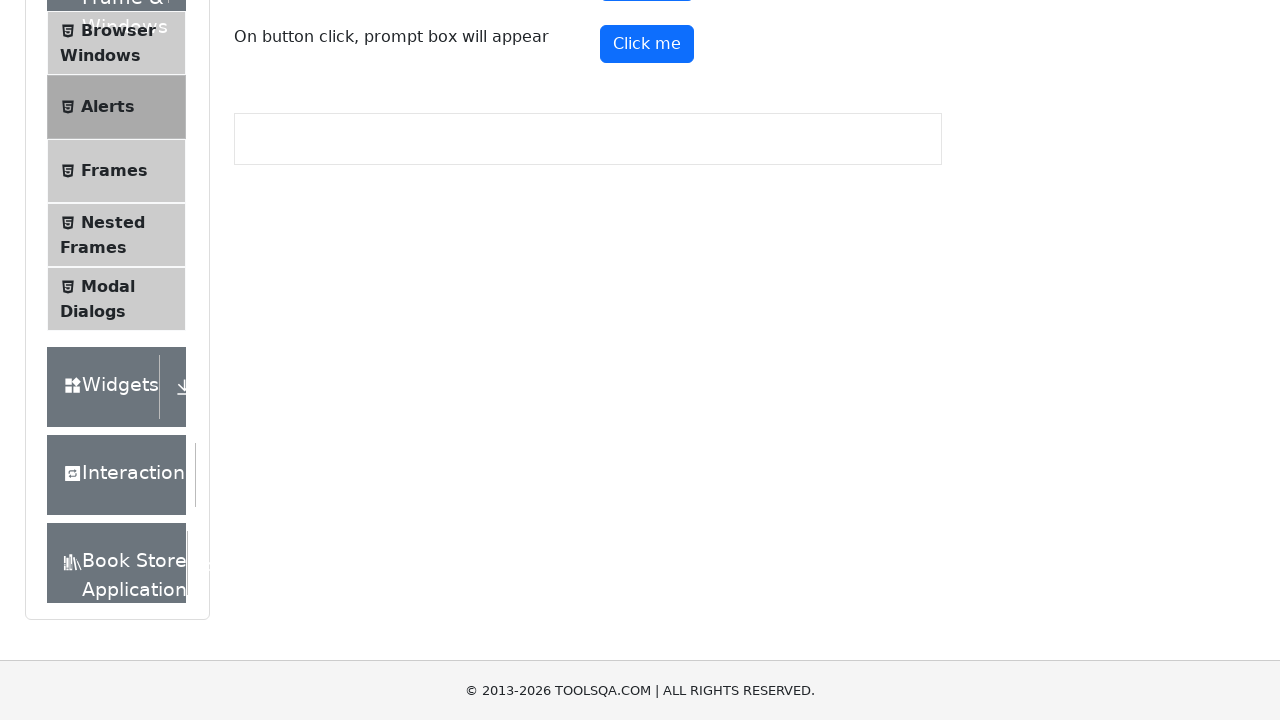

Timer alert button became visible
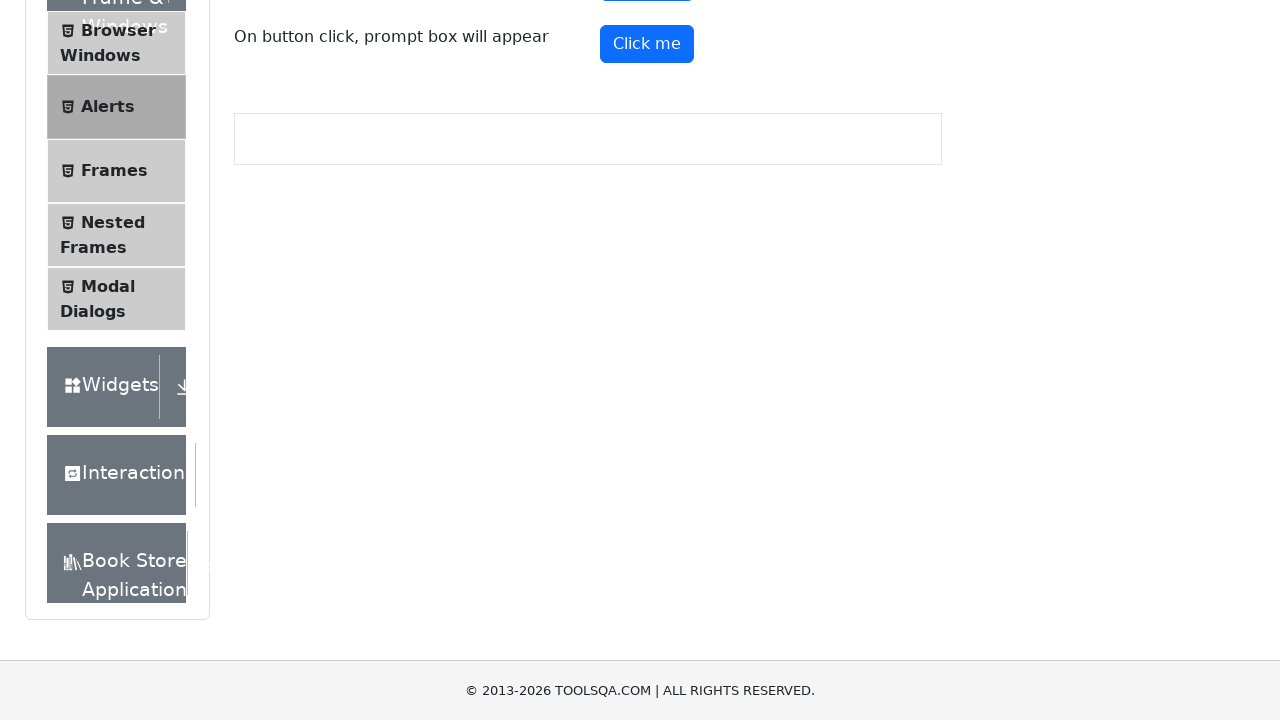

Clicked timer alert button at (647, 304) on #timerAlertButton
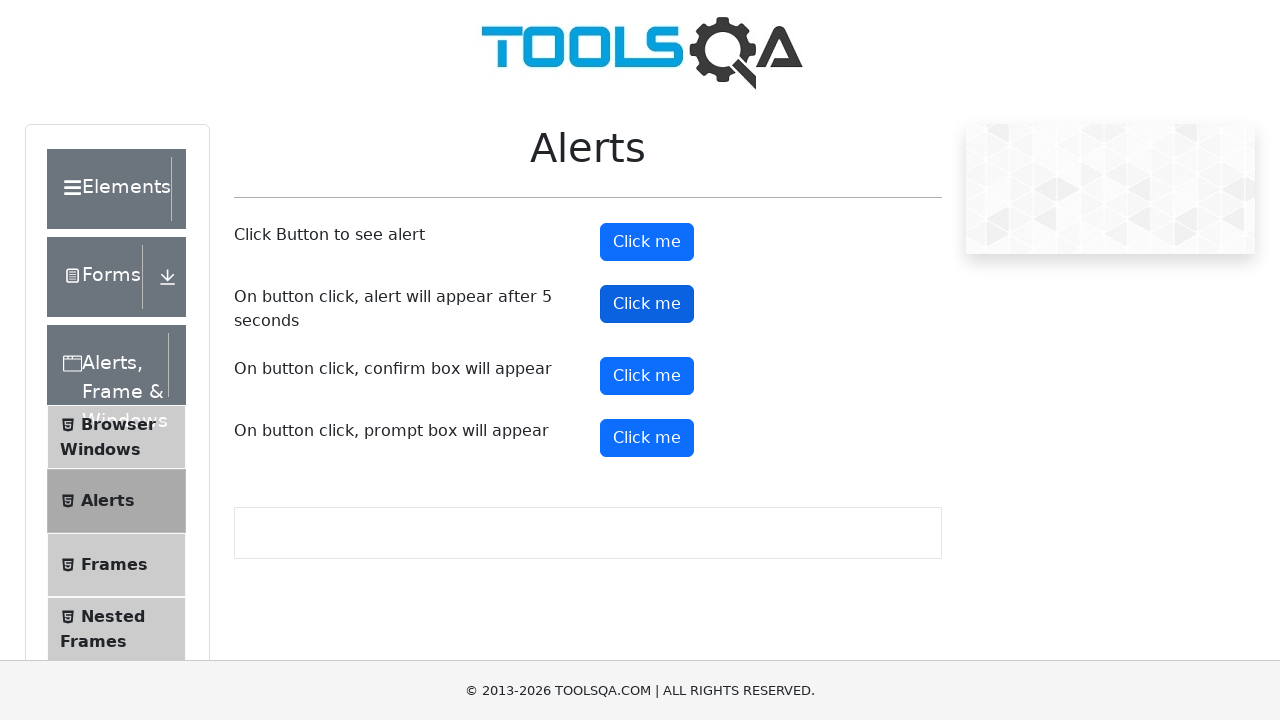

Waited 6 seconds for timed alert to appear and be handled
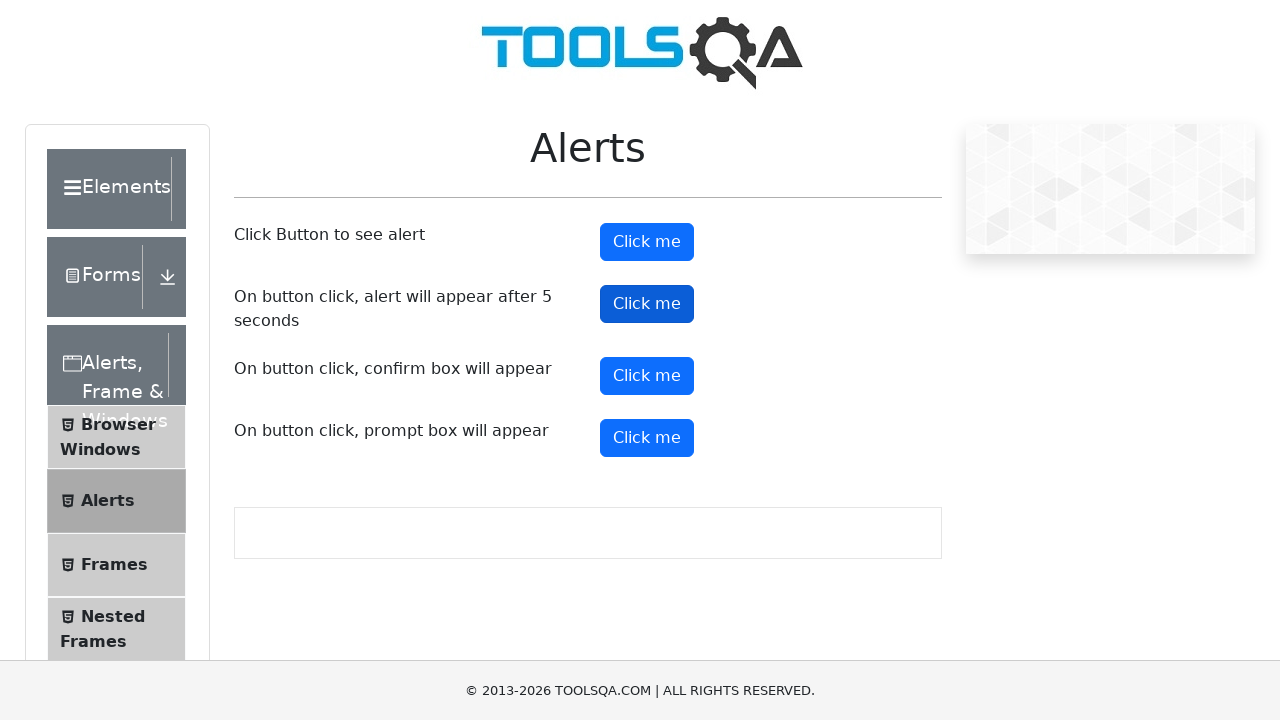

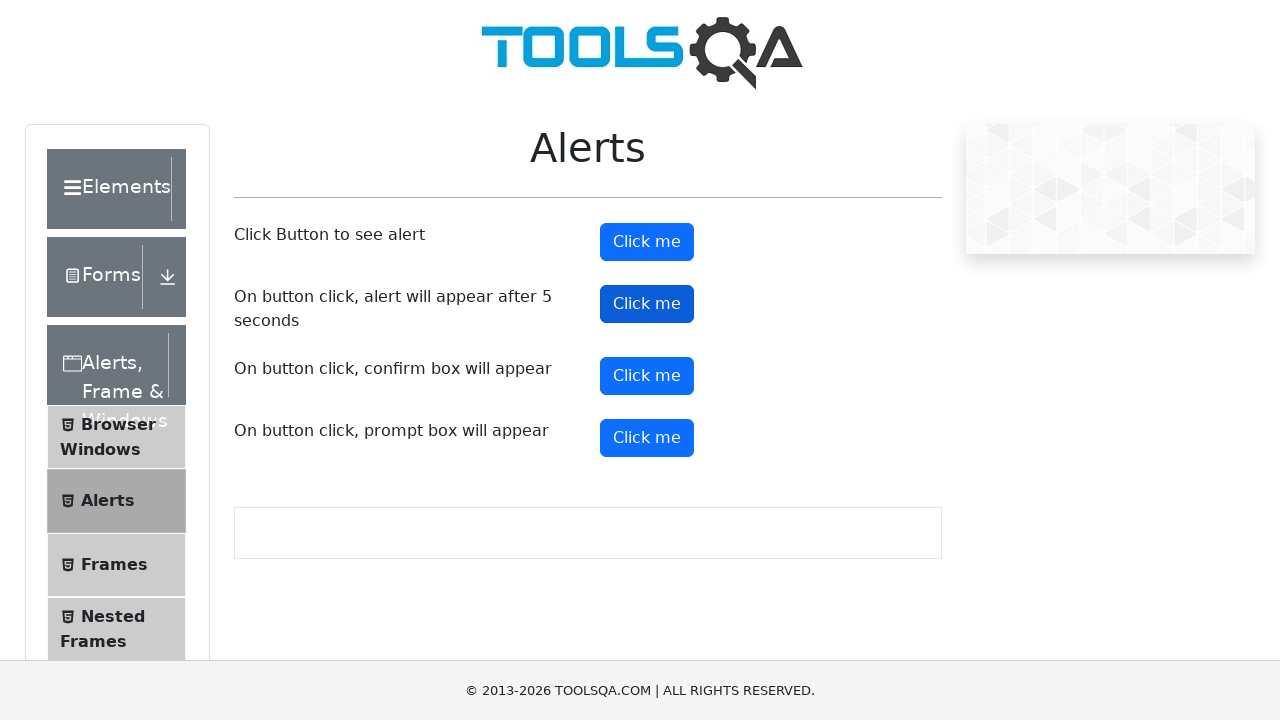